Tests various checkbox interactions including selecting specific checkboxes, counting total checkboxes, selecting all/first/last checkboxes, and unchecking selected checkboxes

Starting URL: https://testautomationpractice.blogspot.com/

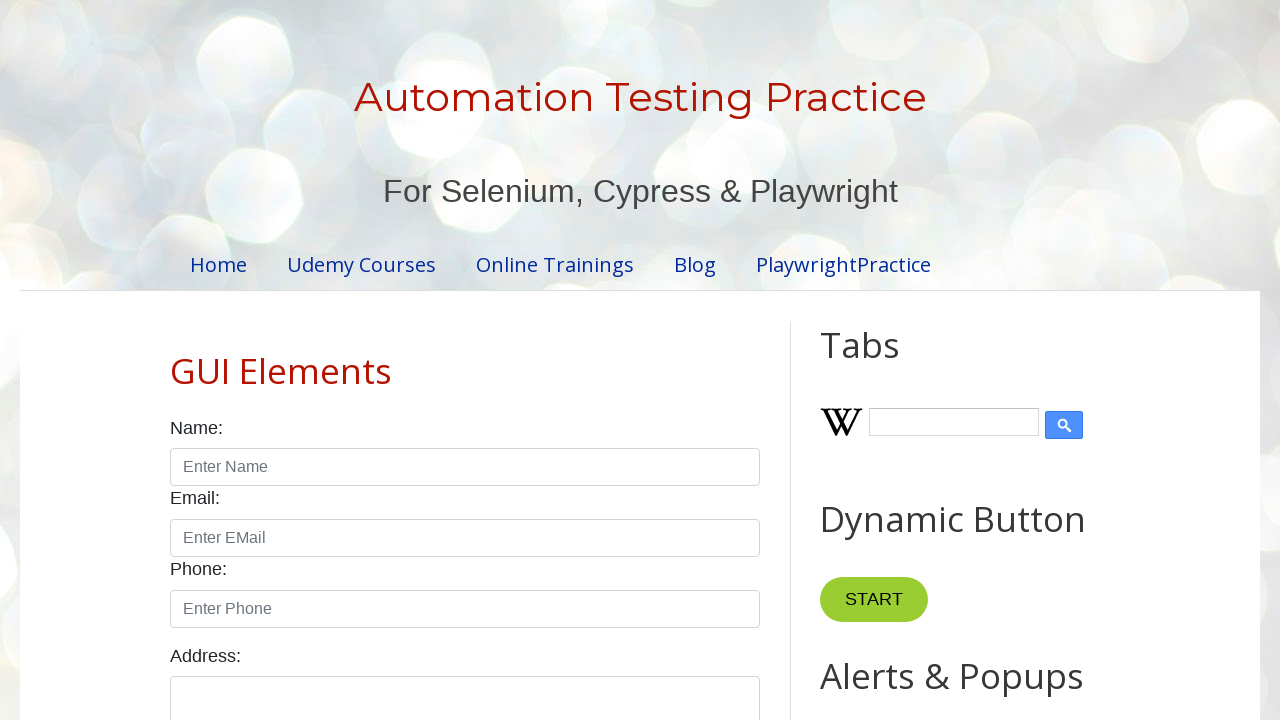

Navigated to test automation practice website
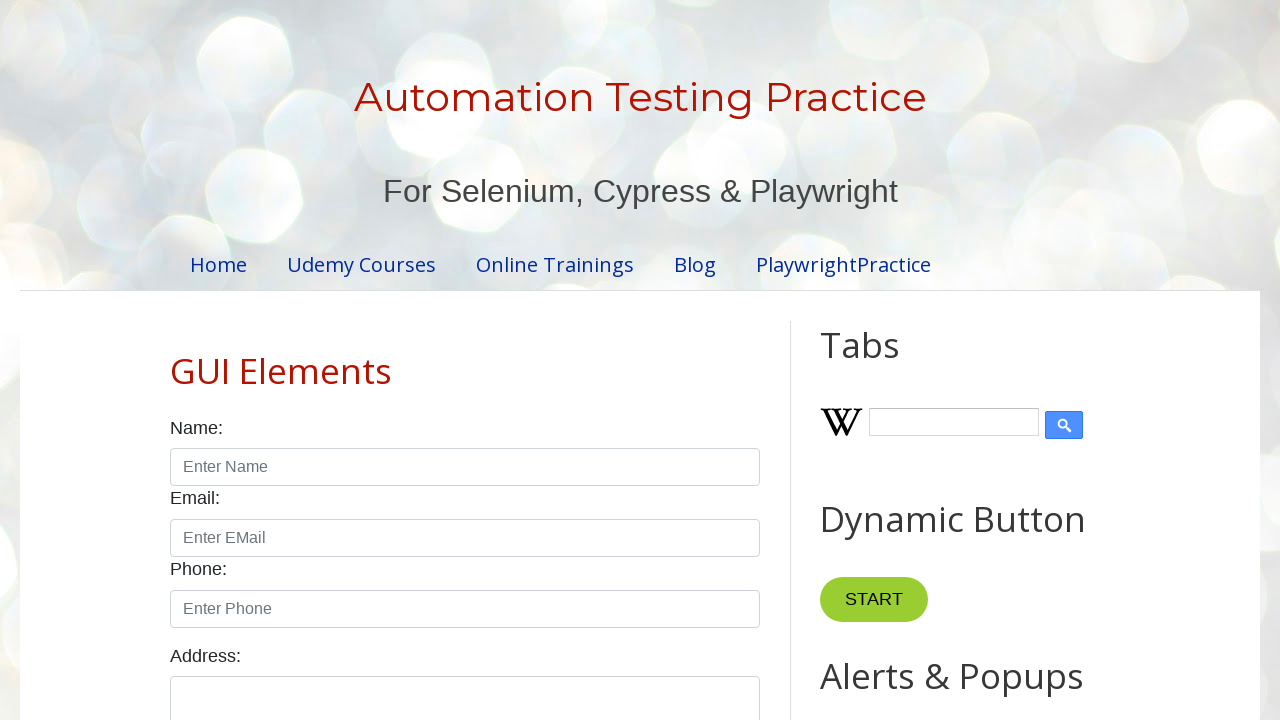

Located all checkboxes on the page
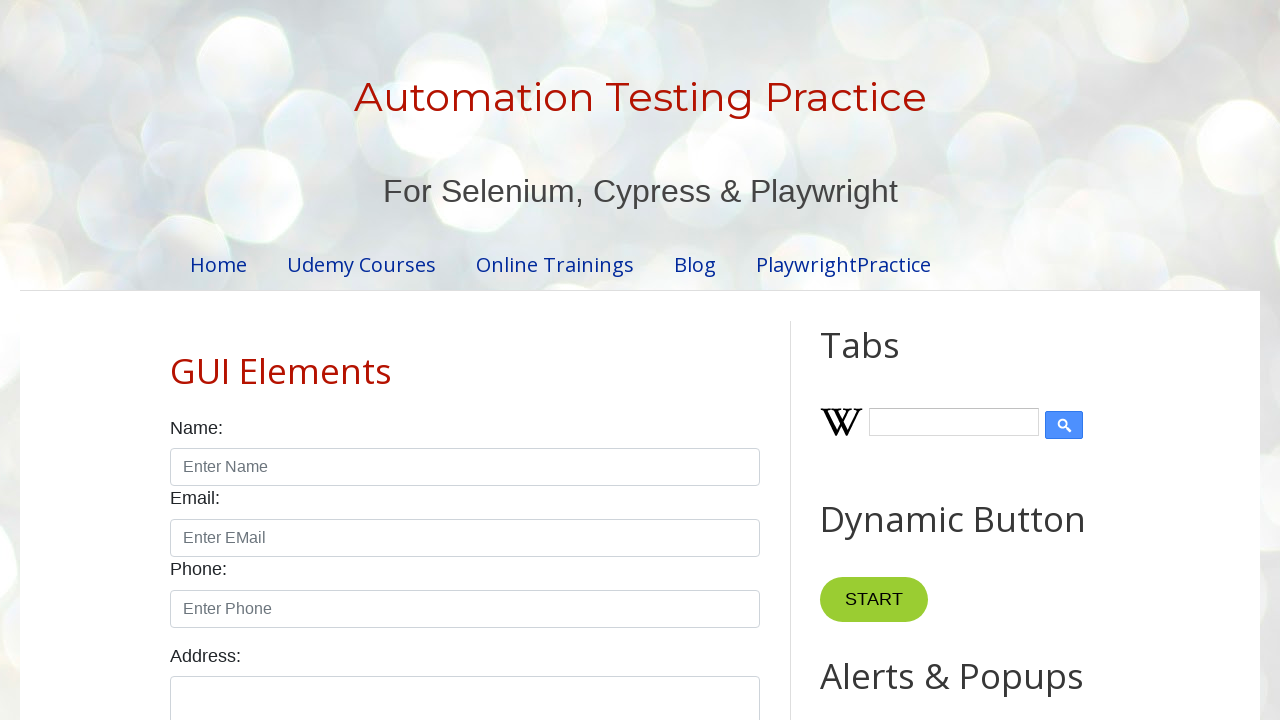

Counted total checkboxes: 7
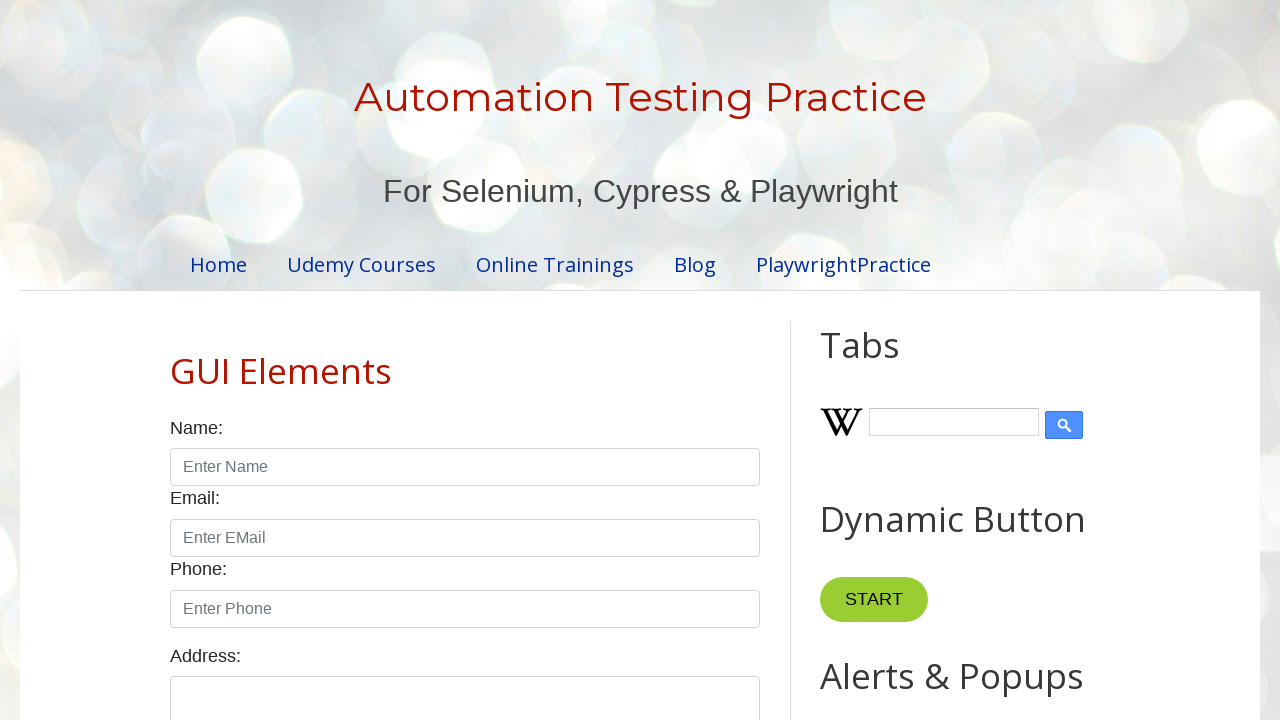

Clicked checkbox 1 to select it at (176, 360) on xpath=//input[@class='form-check-input'][@type='checkbox'] >> nth=0
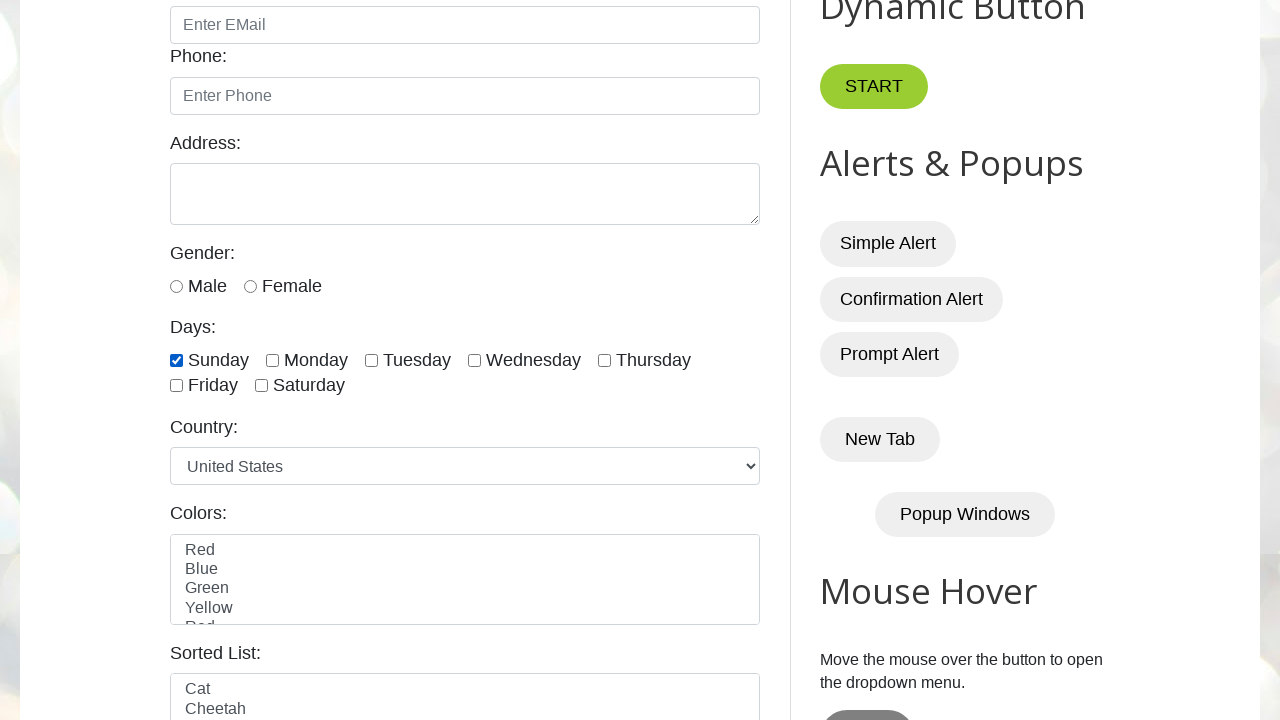

Clicked checkbox 2 to select it at (272, 360) on xpath=//input[@class='form-check-input'][@type='checkbox'] >> nth=1
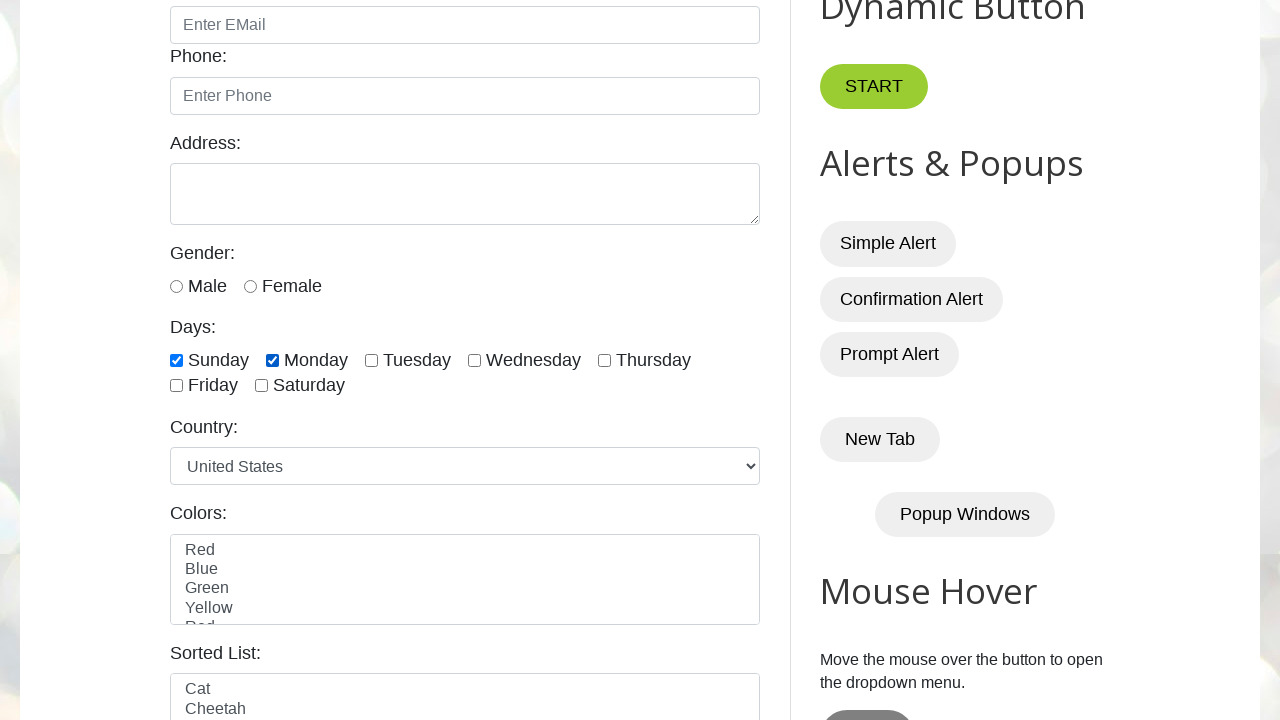

Clicked checkbox 3 to select it at (372, 360) on xpath=//input[@class='form-check-input'][@type='checkbox'] >> nth=2
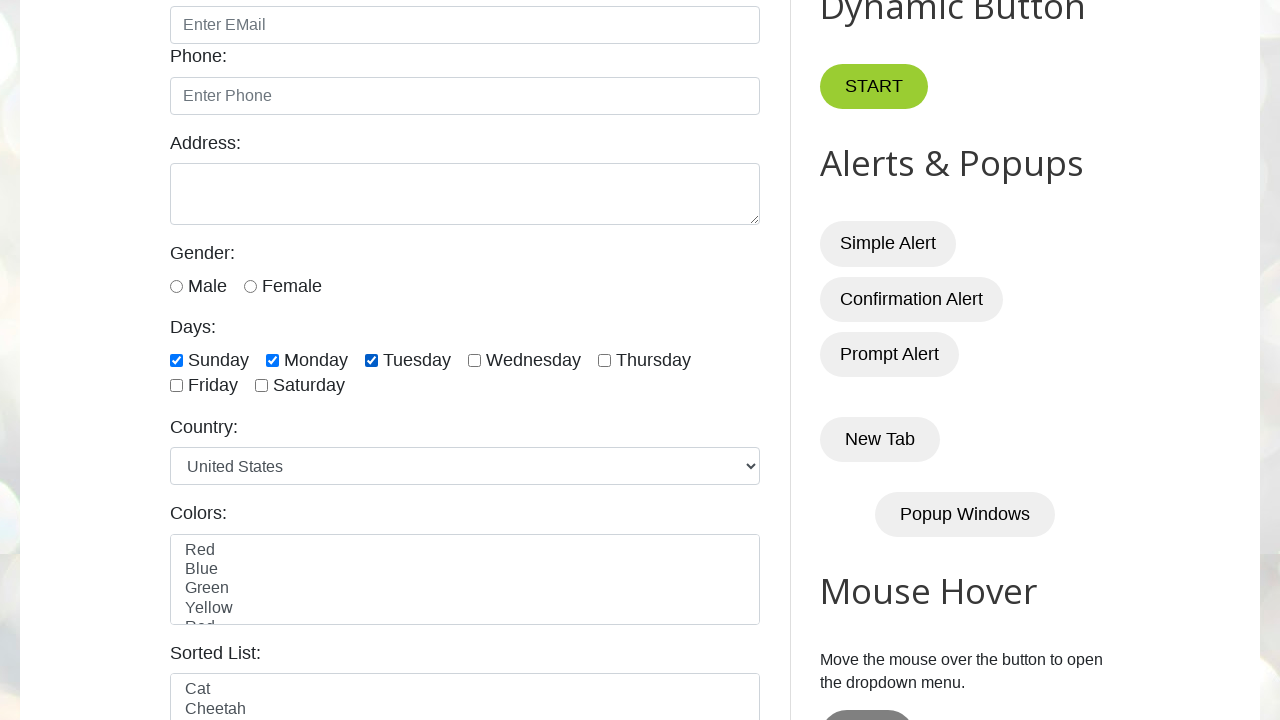

Waited 2 seconds to observe checkbox selections
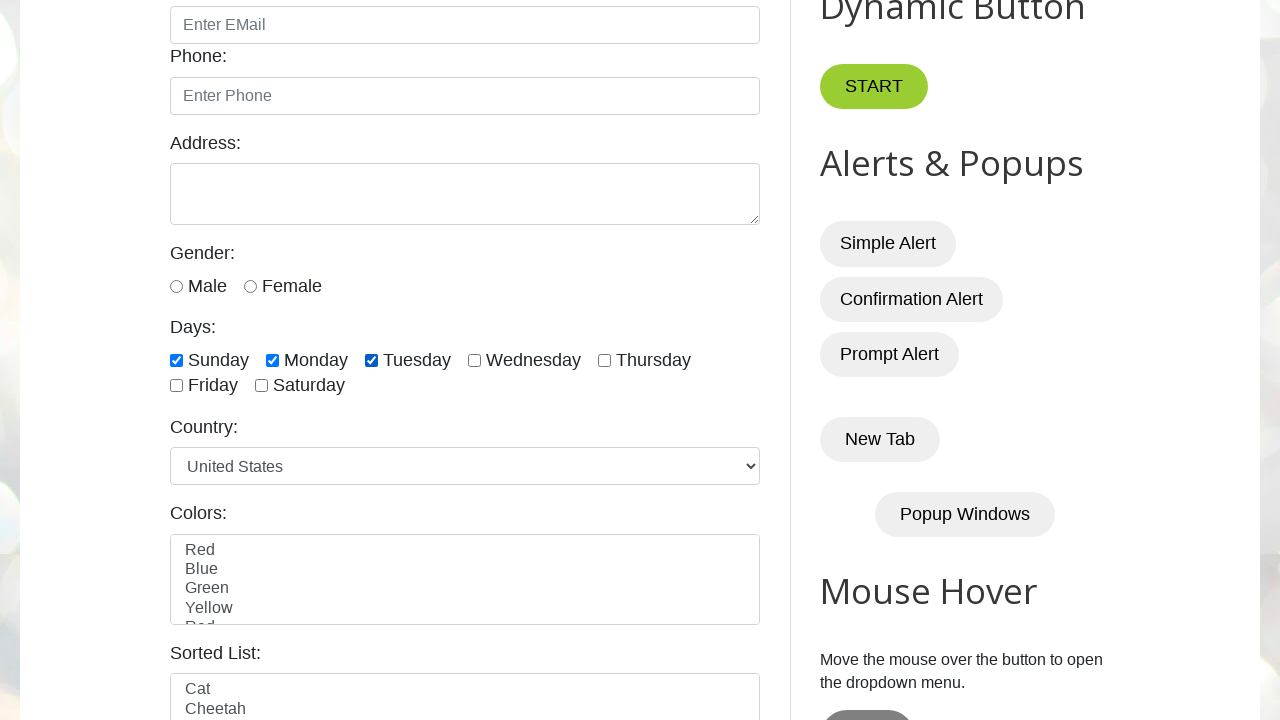

Unchecked a selected checkbox at (176, 360) on xpath=//input[@class='form-check-input'][@type='checkbox'] >> nth=0
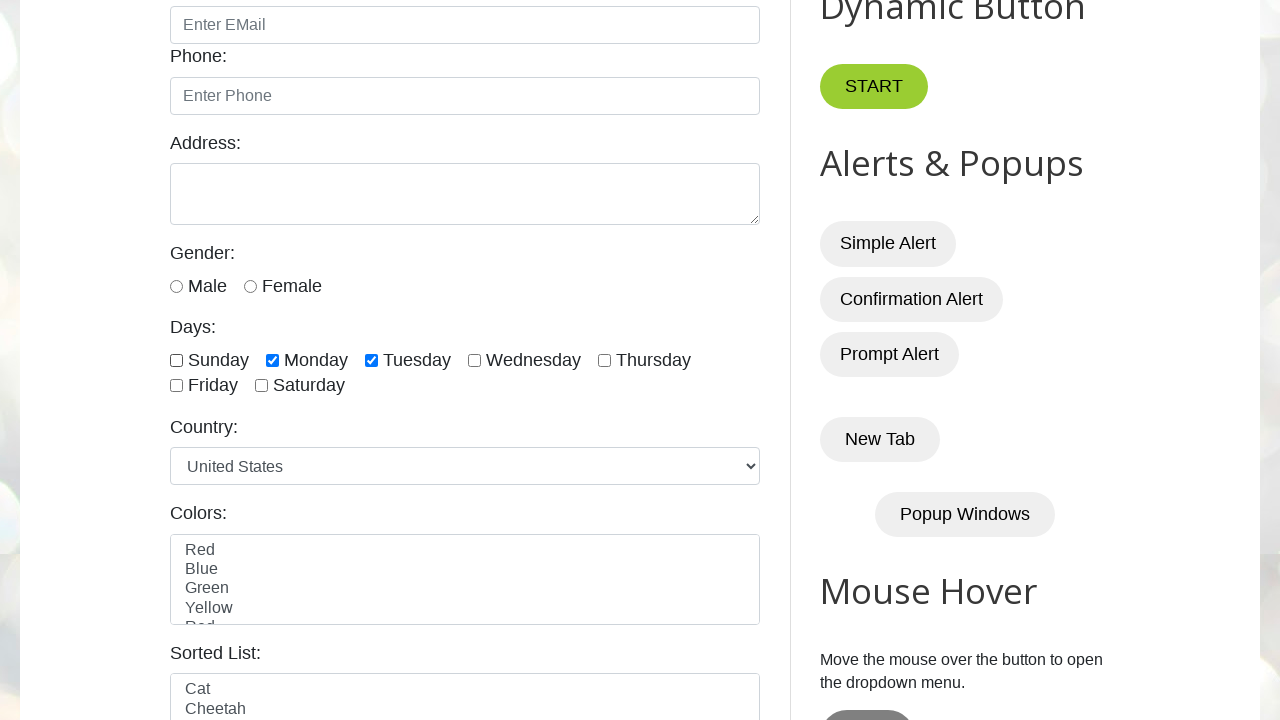

Unchecked a selected checkbox at (272, 360) on xpath=//input[@class='form-check-input'][@type='checkbox'] >> nth=1
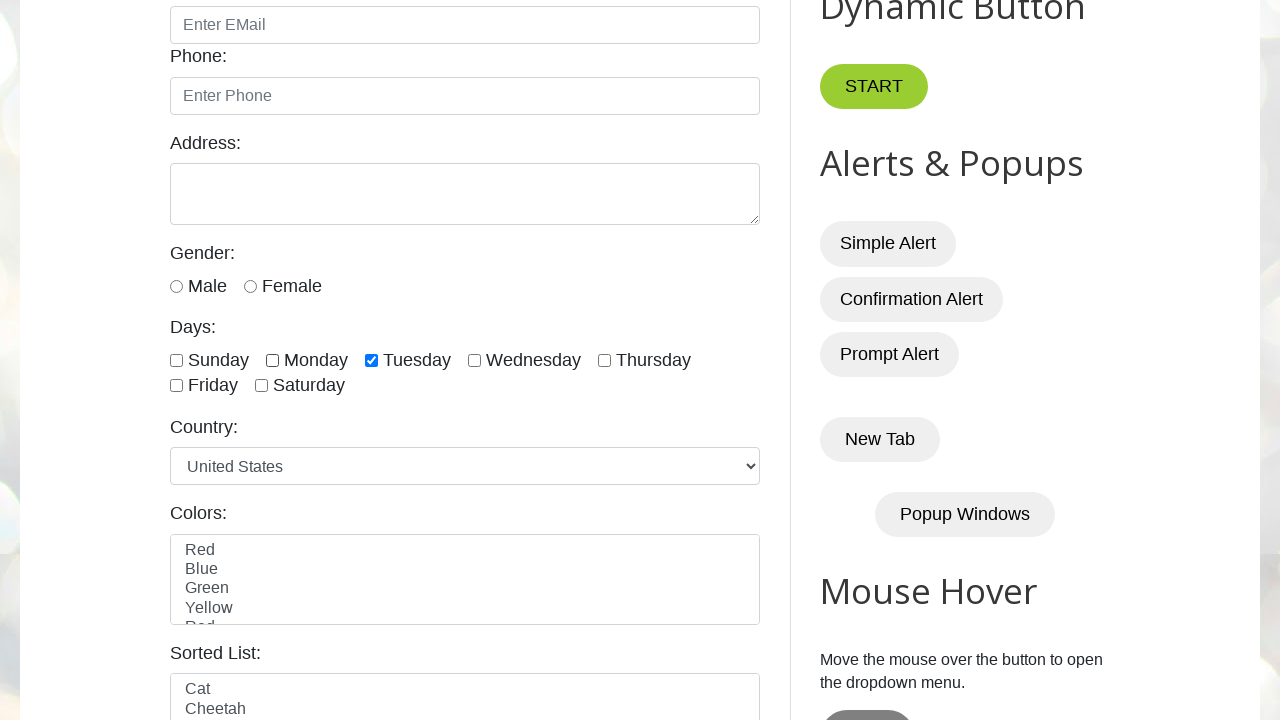

Unchecked a selected checkbox at (372, 360) on xpath=//input[@class='form-check-input'][@type='checkbox'] >> nth=2
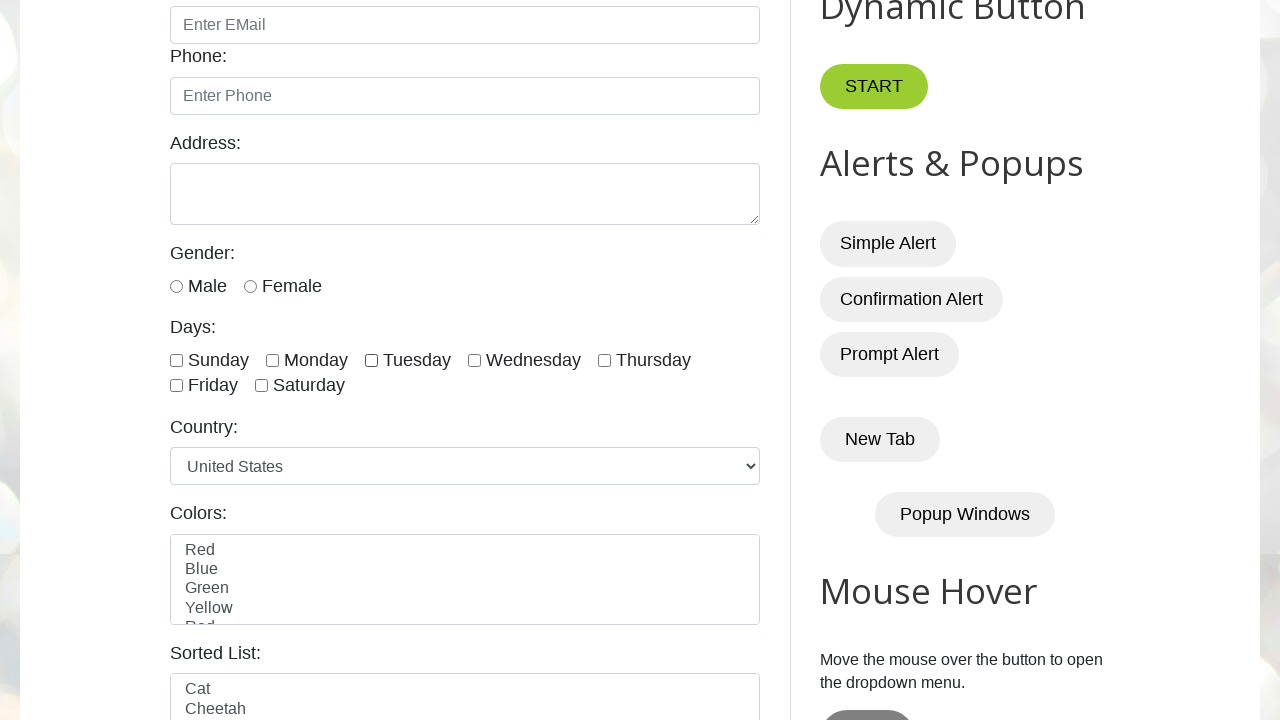

Completed all checkbox interactions - test finished
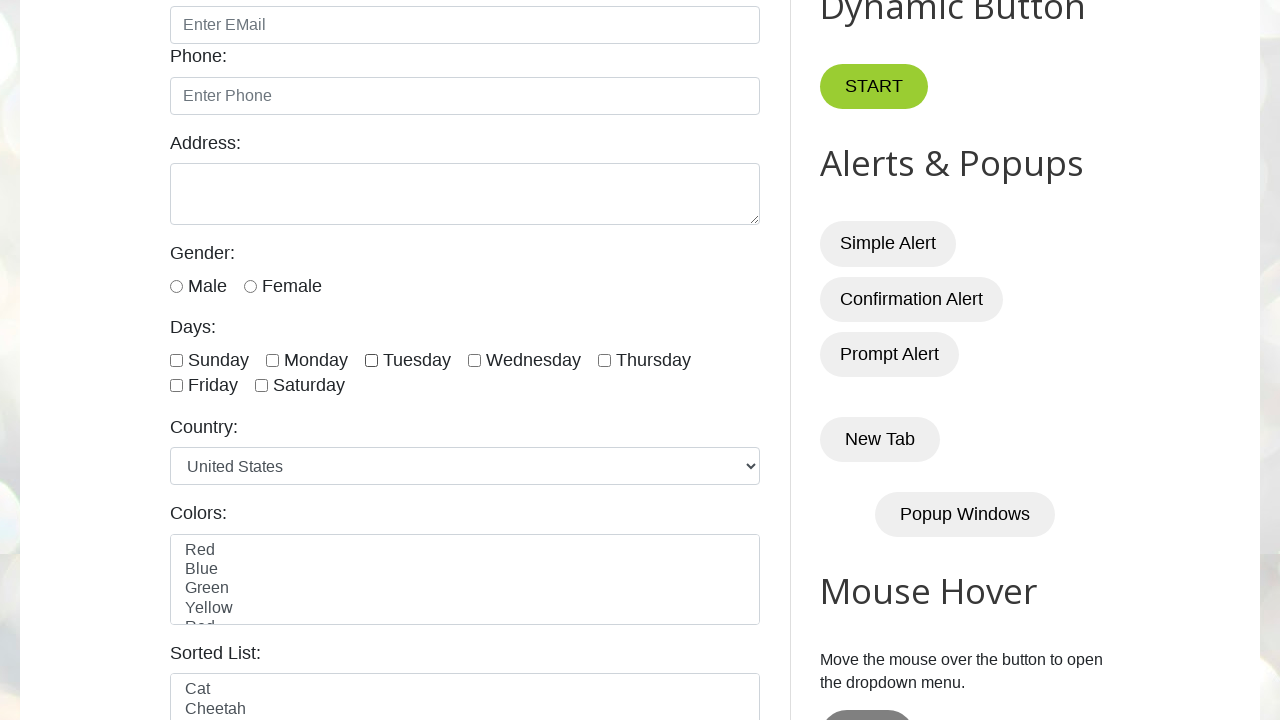

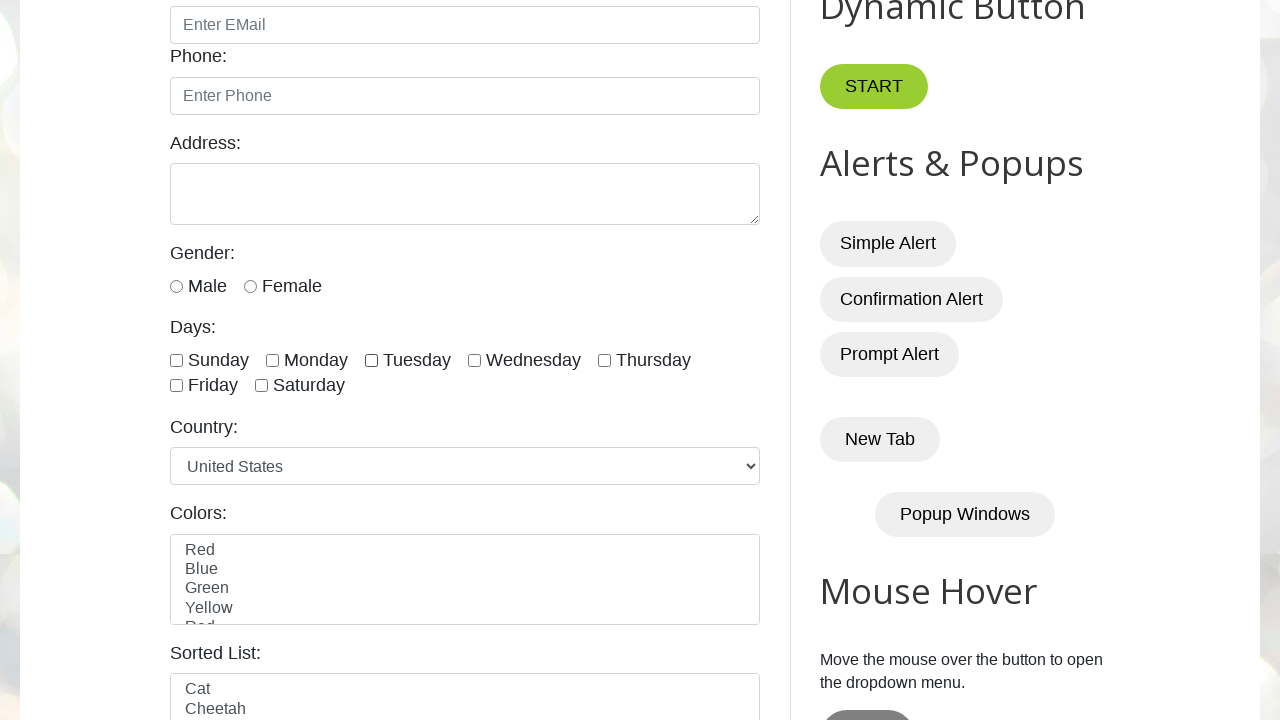